Tests form interaction by selecting a female radio button and checking two checkboxes for cricket and movie hobbies on a training website.

Starting URL: https://www.omrbranch.com/apitestingtraininginchennaiomr#/

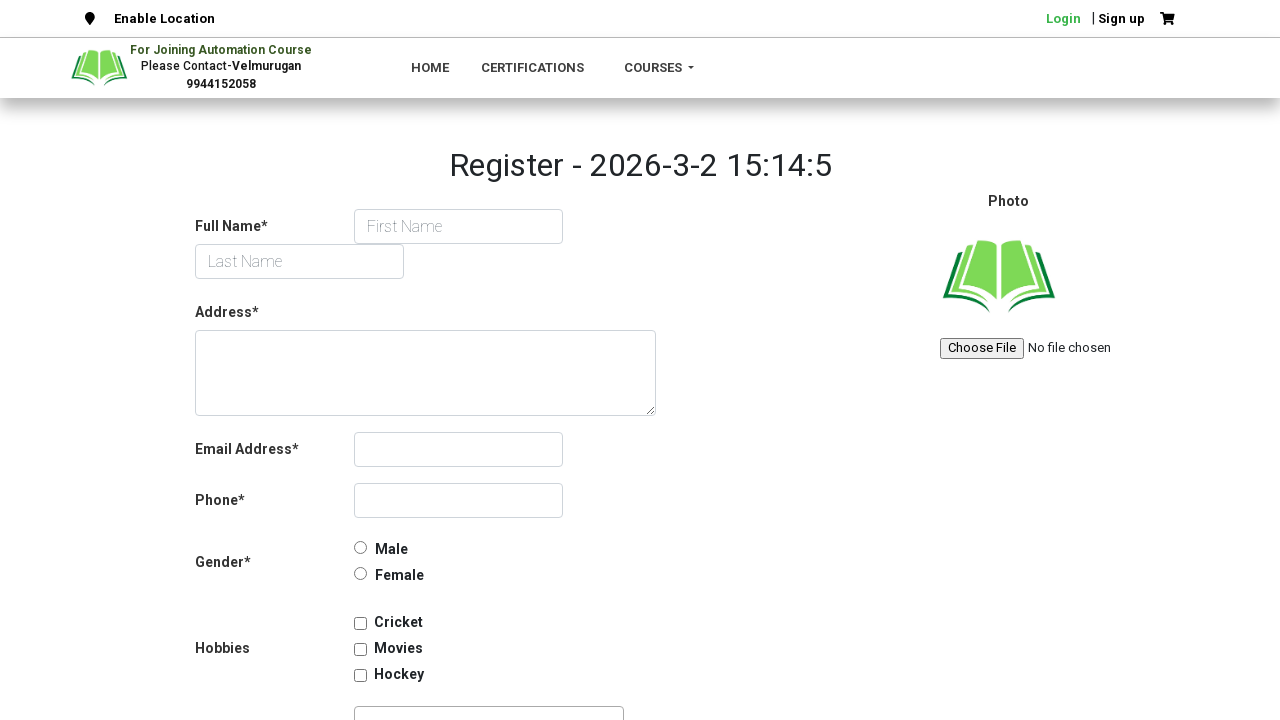

Clicked female radio button at (360, 573) on input#female
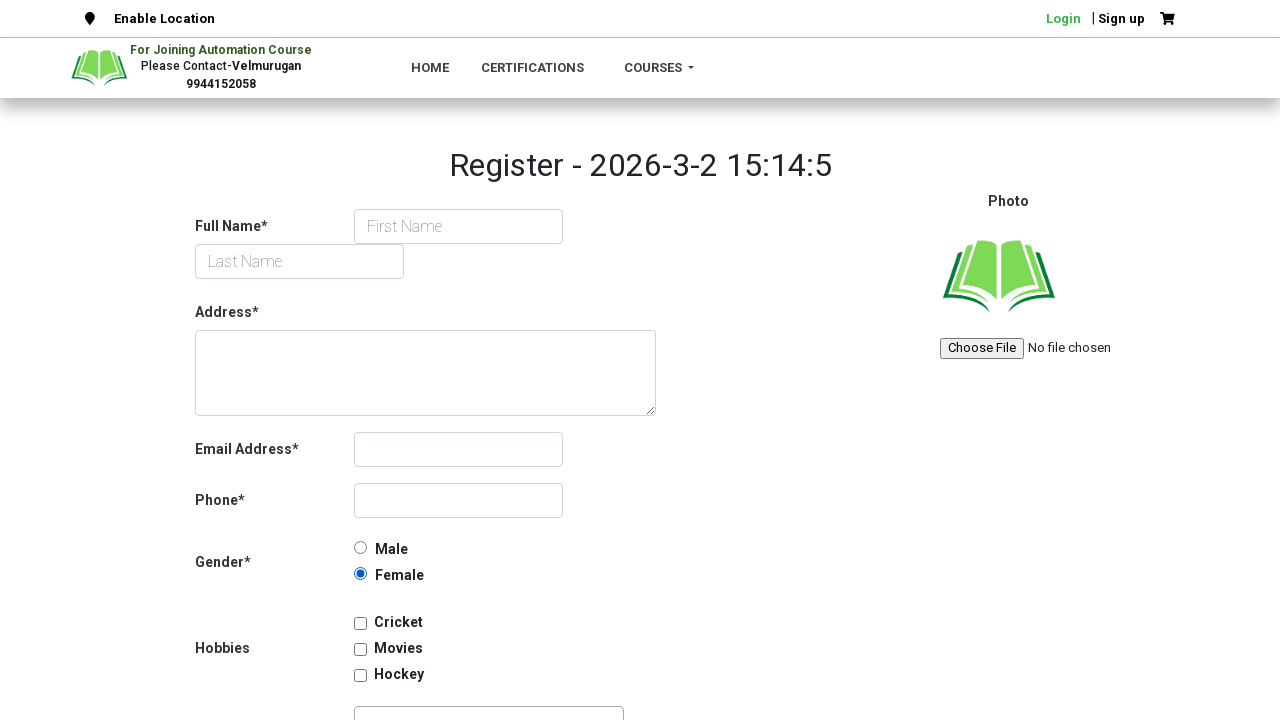

Checked cricket checkbox for hobbies at (360, 623) on input#checkbox-cricket
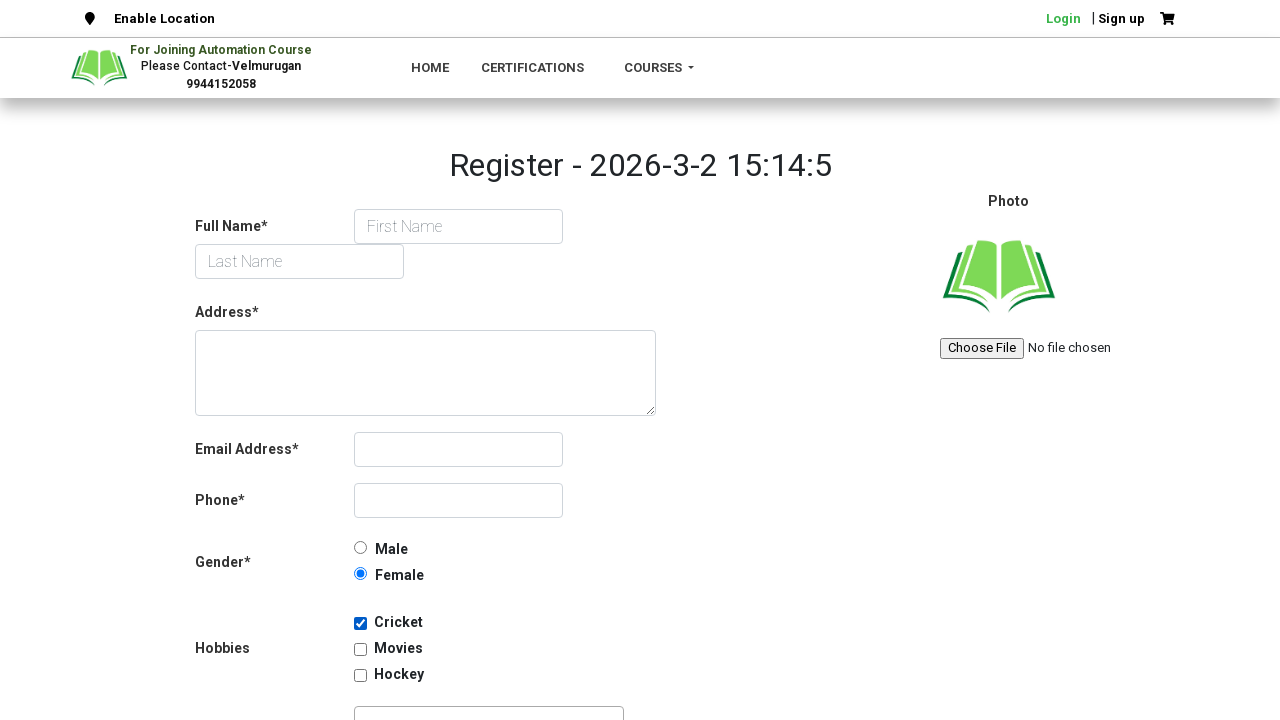

Checked movie checkbox for hobbies at (360, 649) on input#checkbox-movie
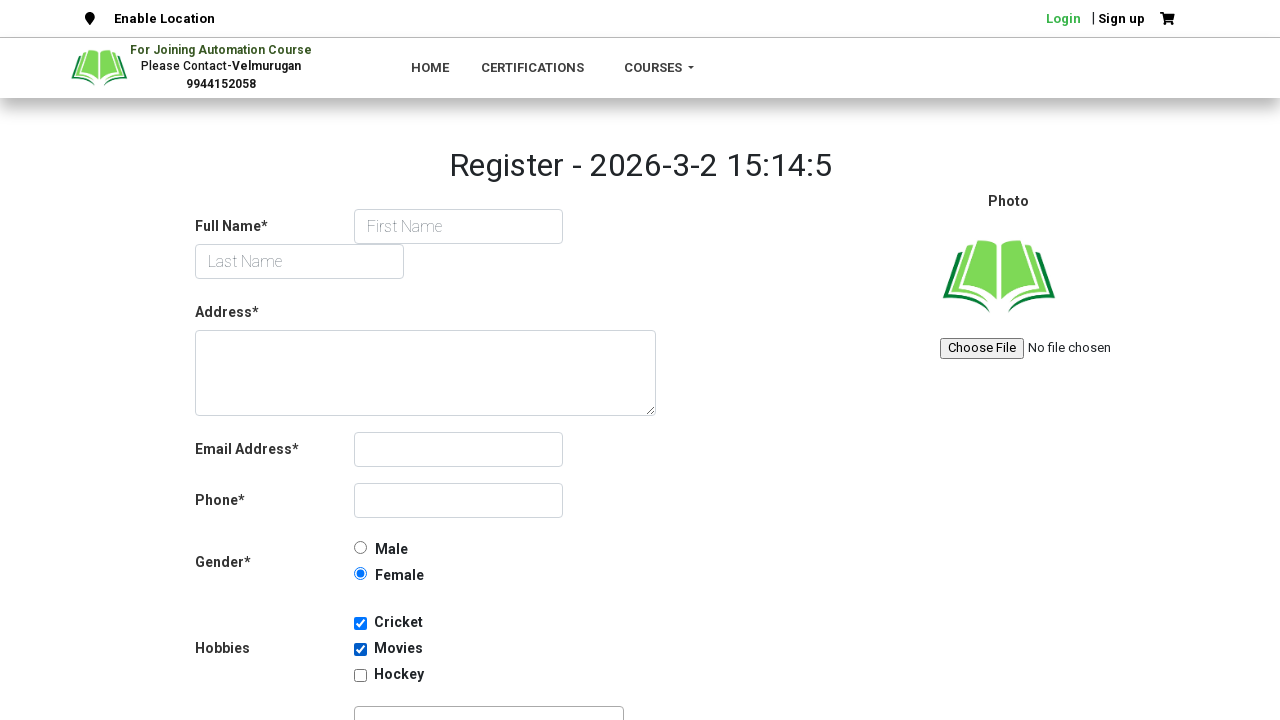

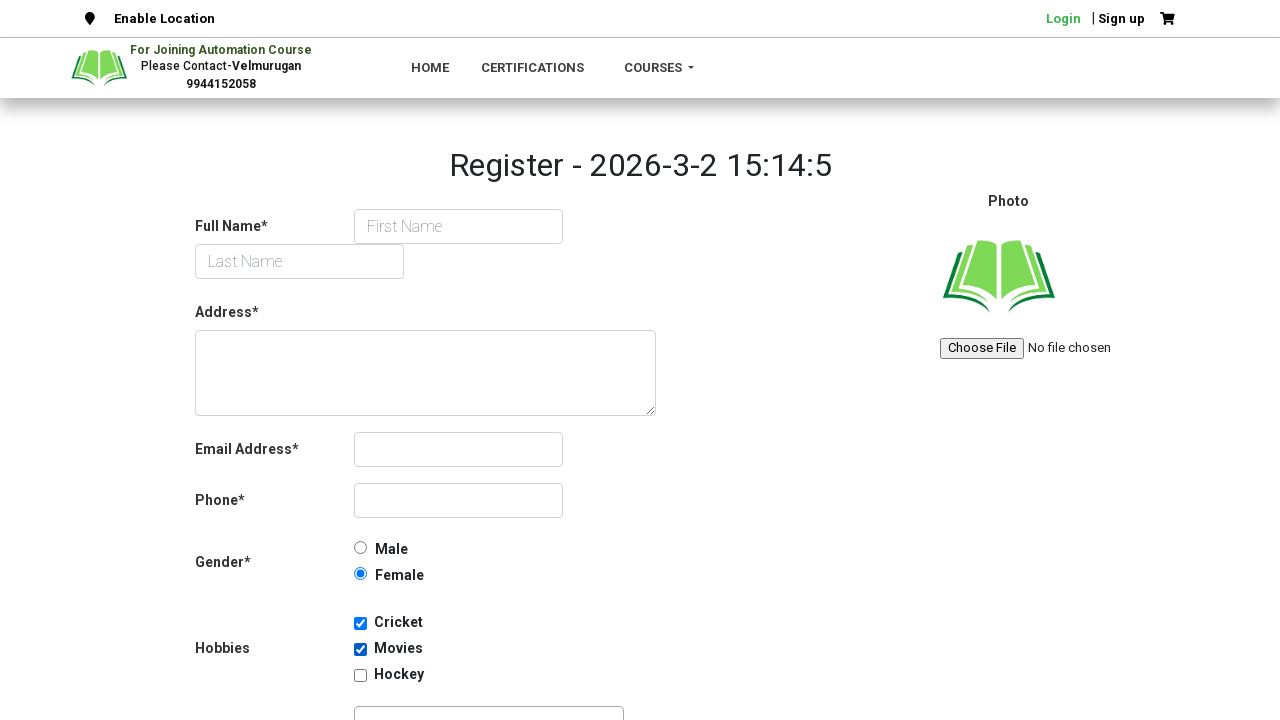